Navigates to W3Schools Canvas Text tutorial page, verifies canvas element text, clicks on code example, and verifies the code content

Starting URL: https://www.w3schools.com/graphics/canvas_text.asp

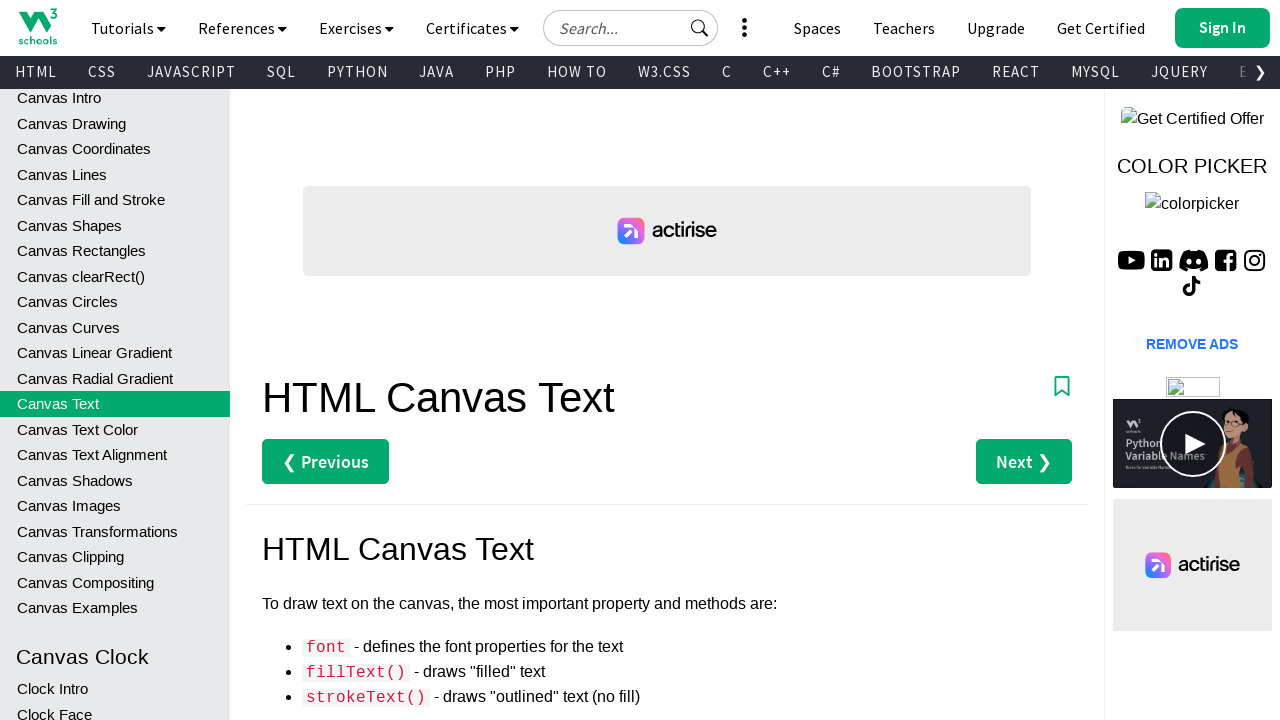

Located canvas elements with fallback text
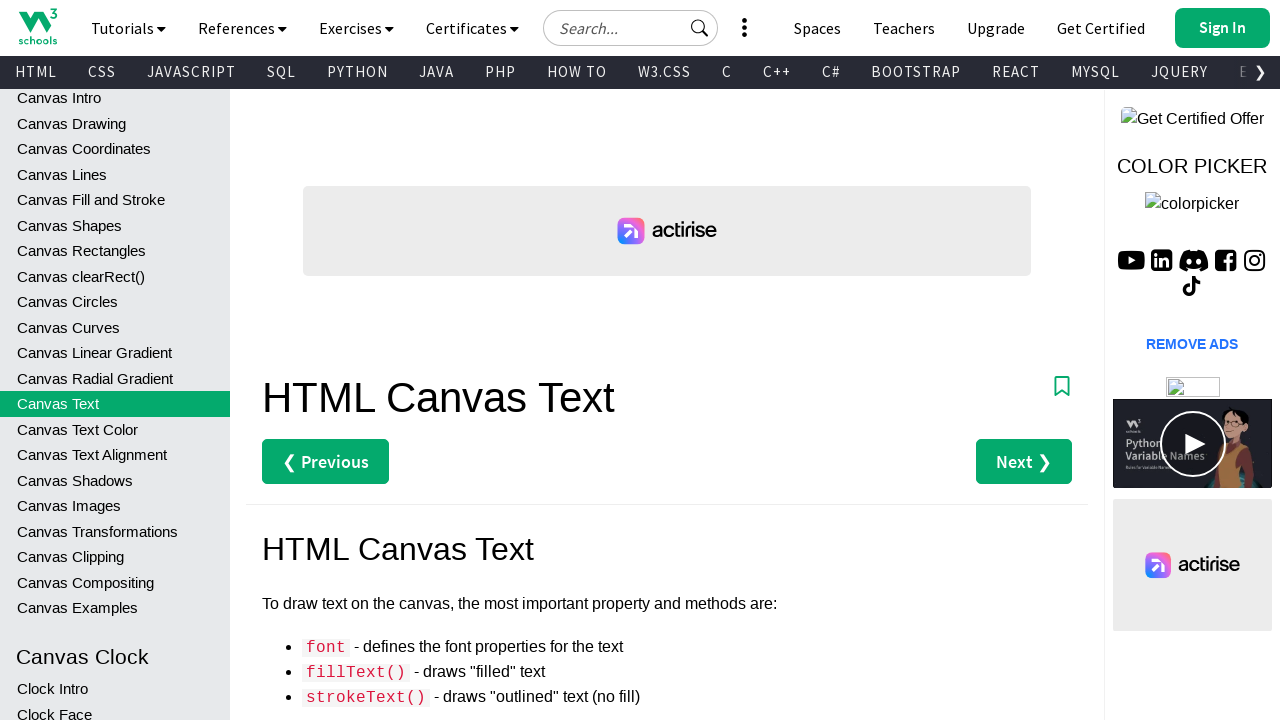

Verified canvas elements are present with fallback text
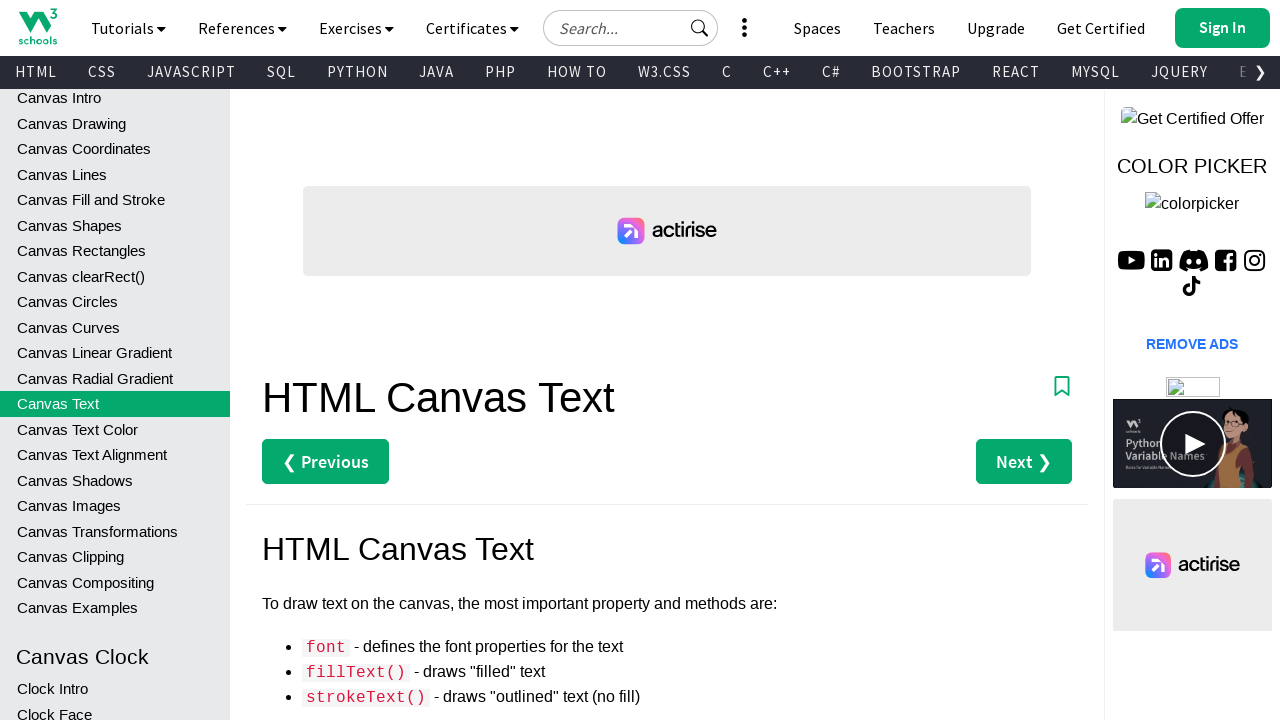

Located code example span with JavaScript code
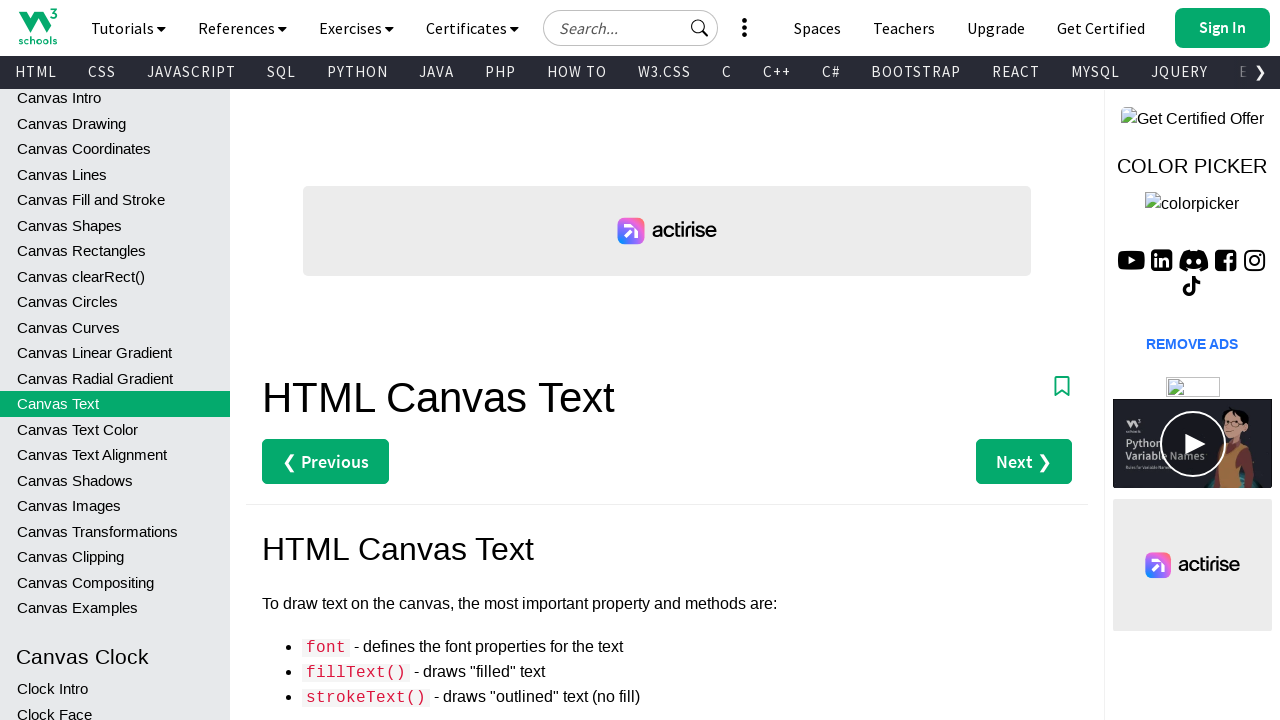

Clicked on code example span at (300, 315) on span:has-text("const canvas = document.getElementById") >> nth=0
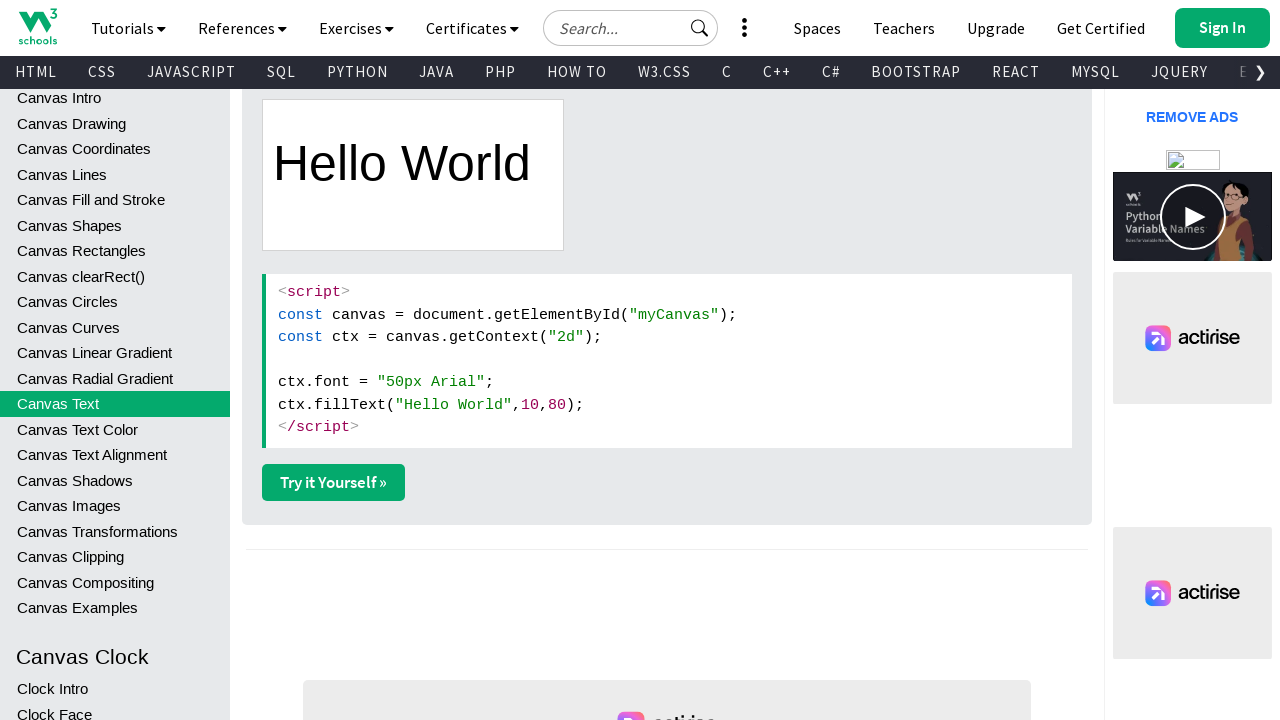

Located code example text in the page
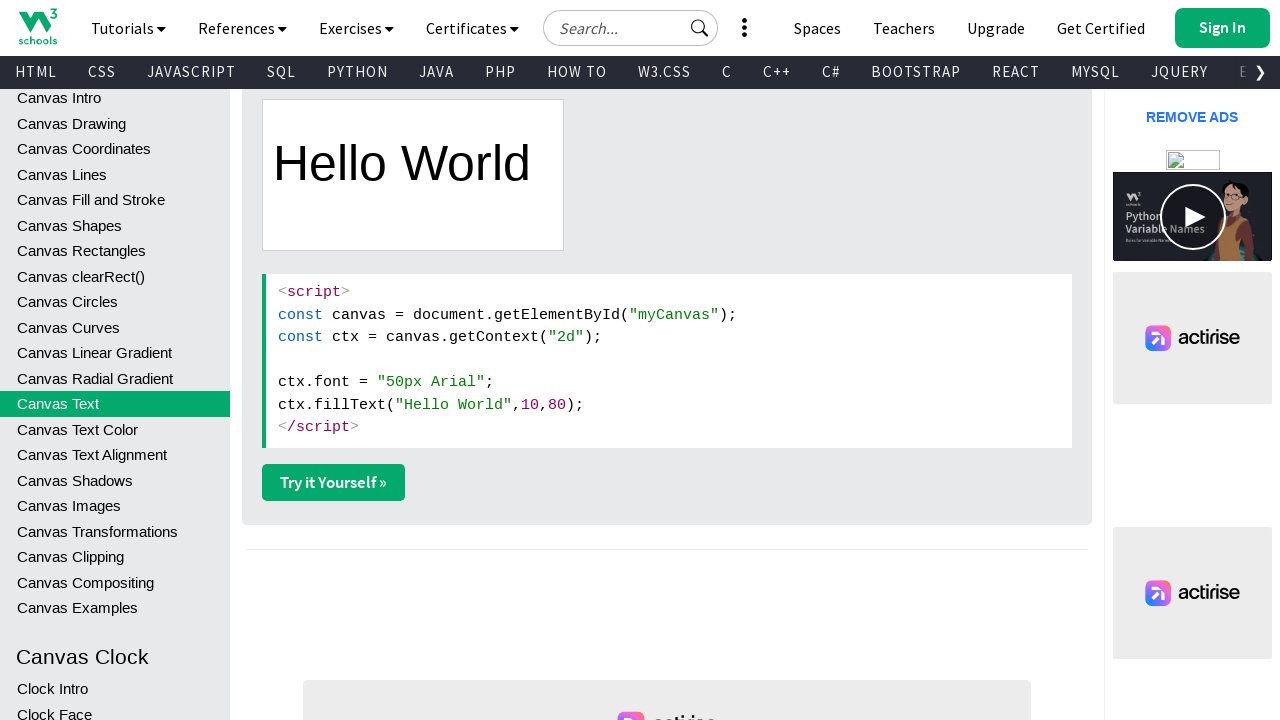

Verified JavaScript code example is visible
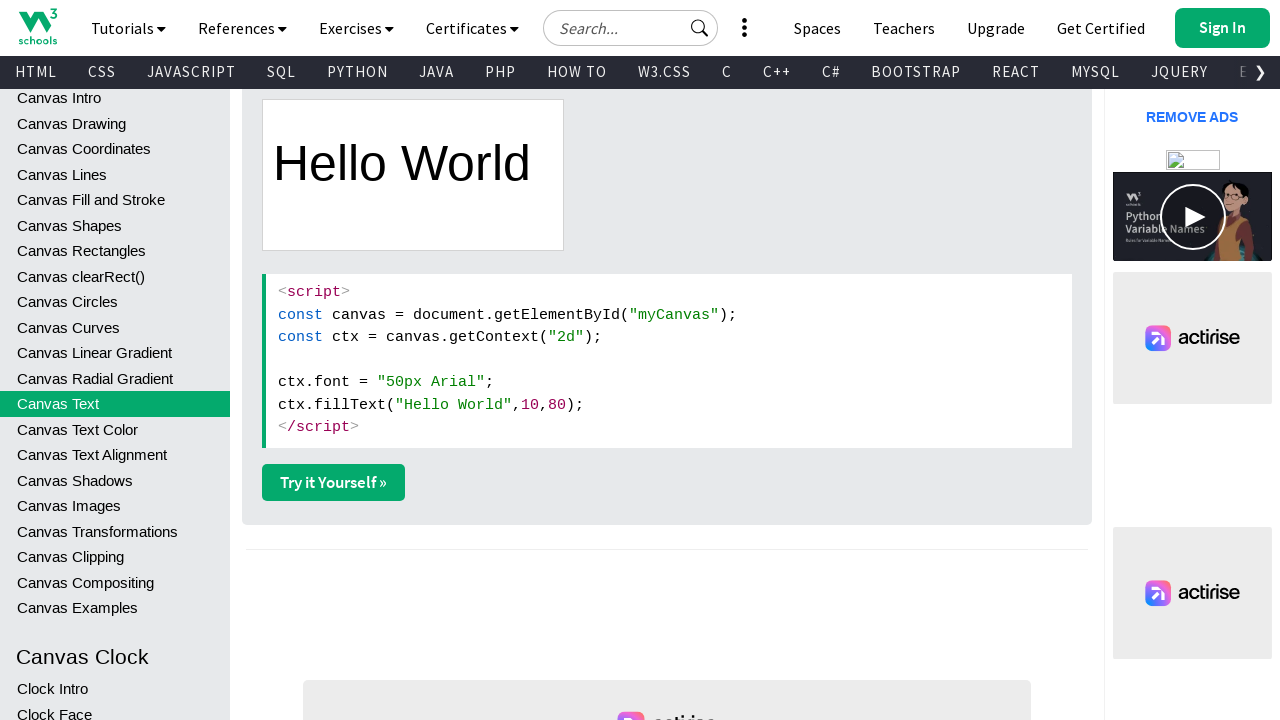

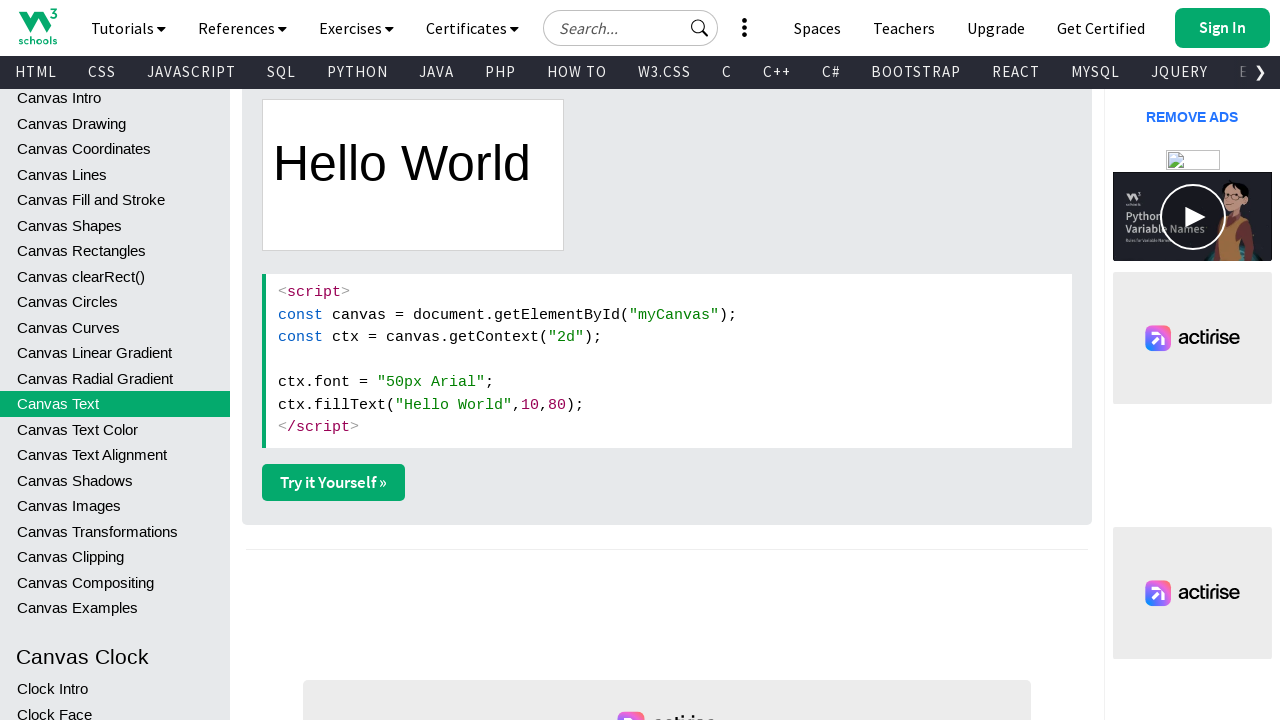